Tests file upload functionality by navigating to the file upload page, uploading an image file, and verifying the upload was successful

Starting URL: https://the-internet.herokuapp.com/

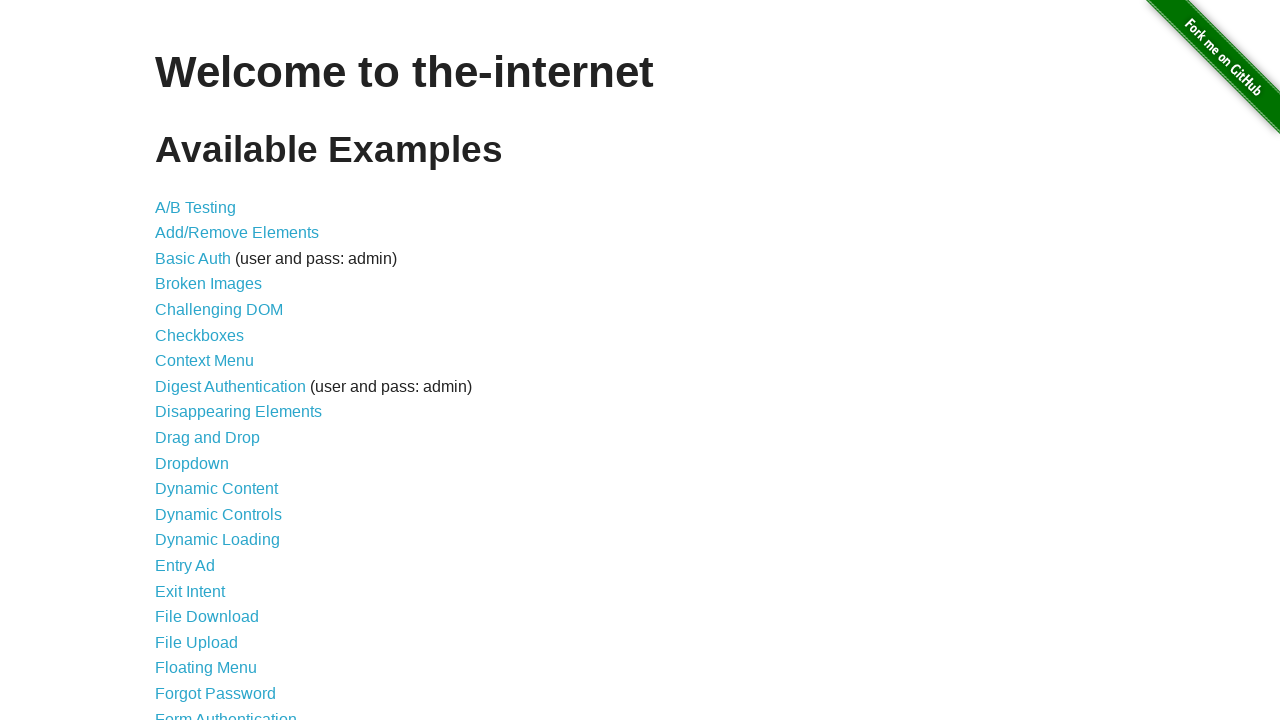

Clicked on File Upload link to navigate to upload page at (196, 642) on a[href='/upload']
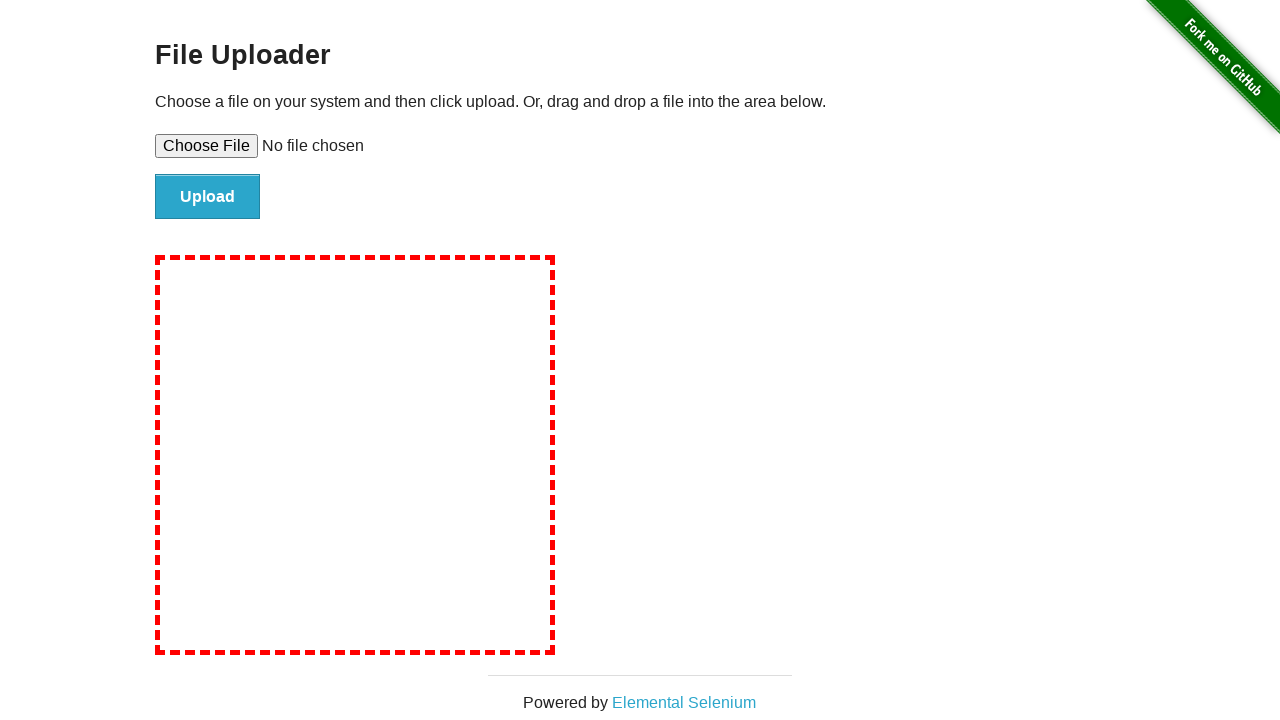

File upload page loaded successfully
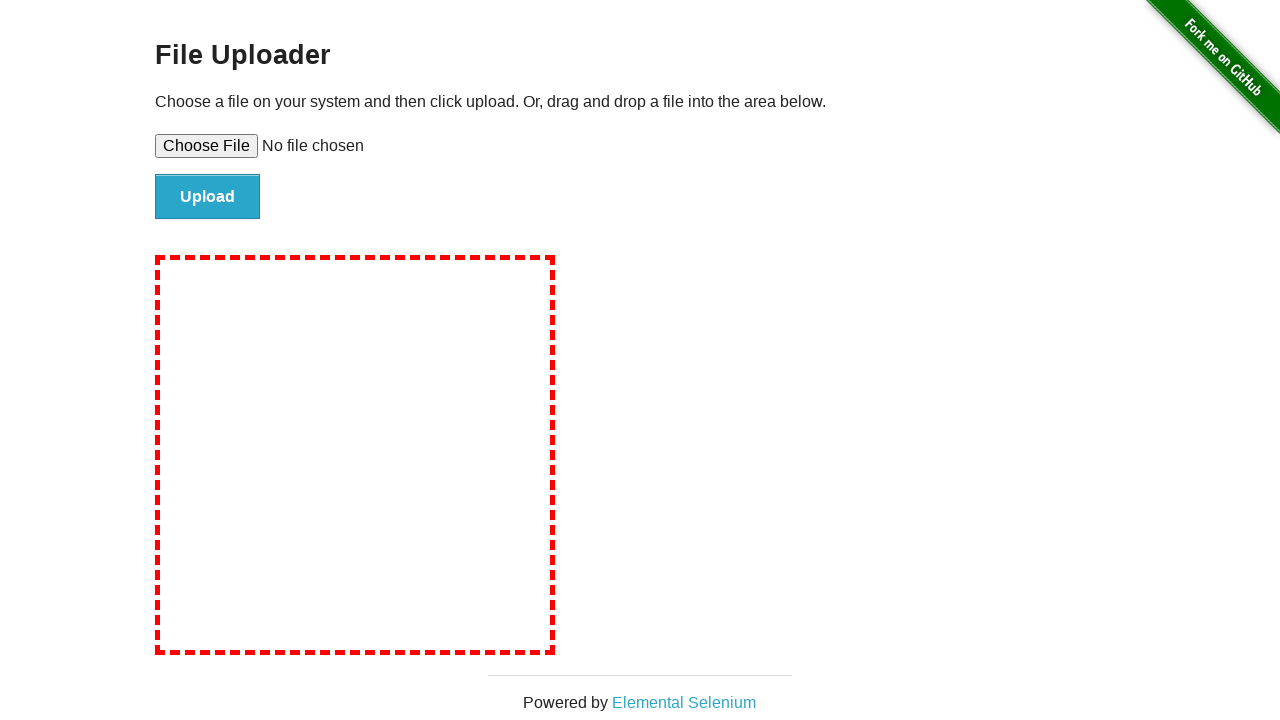

Selected test image file for upload
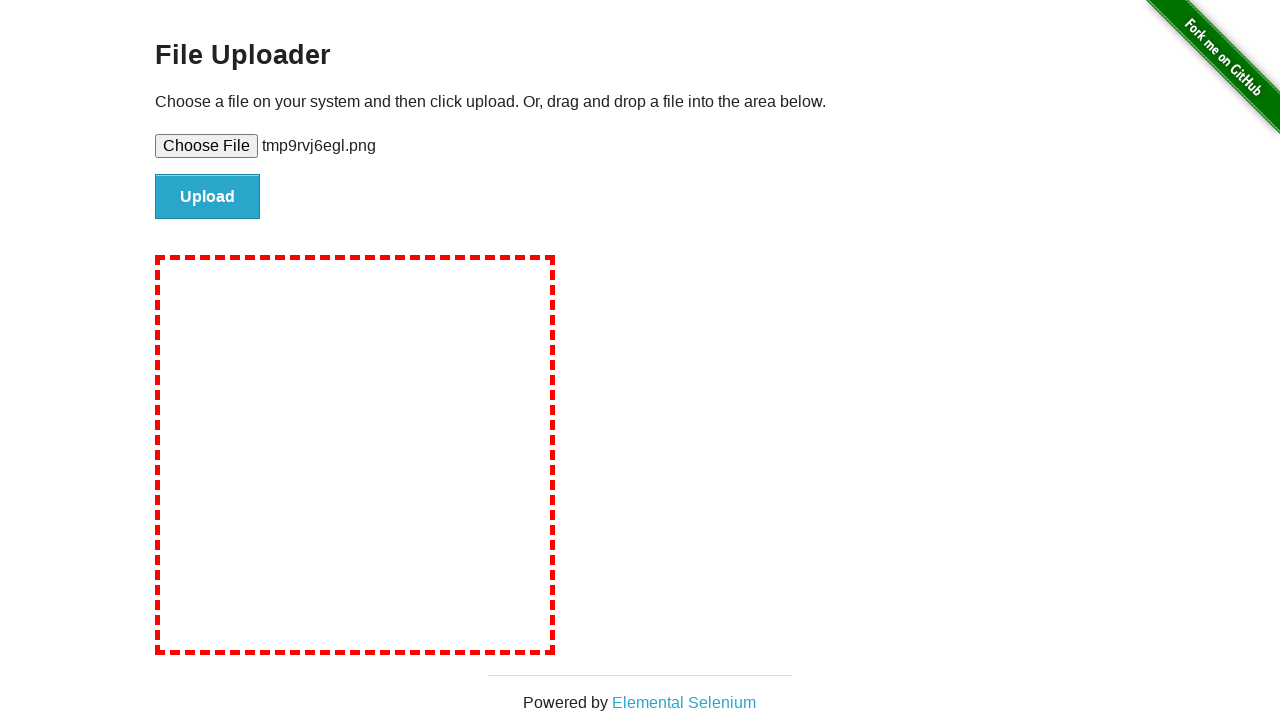

Clicked upload button to submit file at (208, 197) on #file-submit
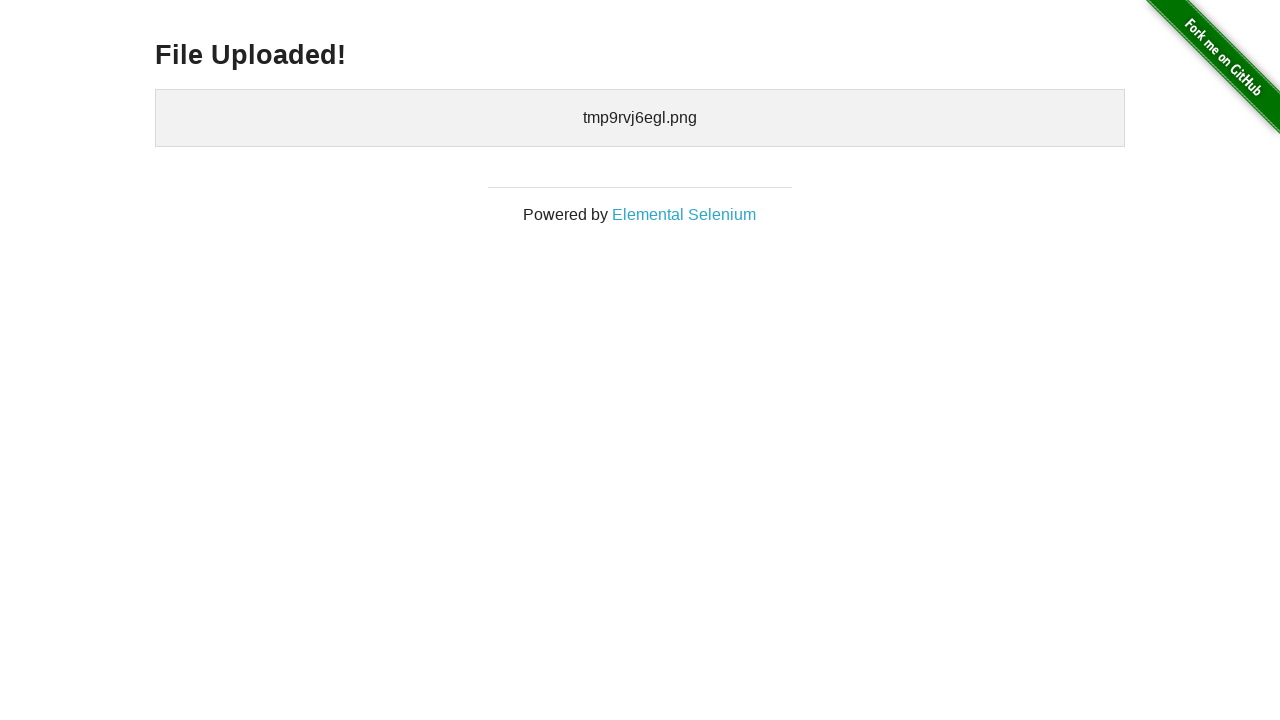

Upload success confirmation element appeared
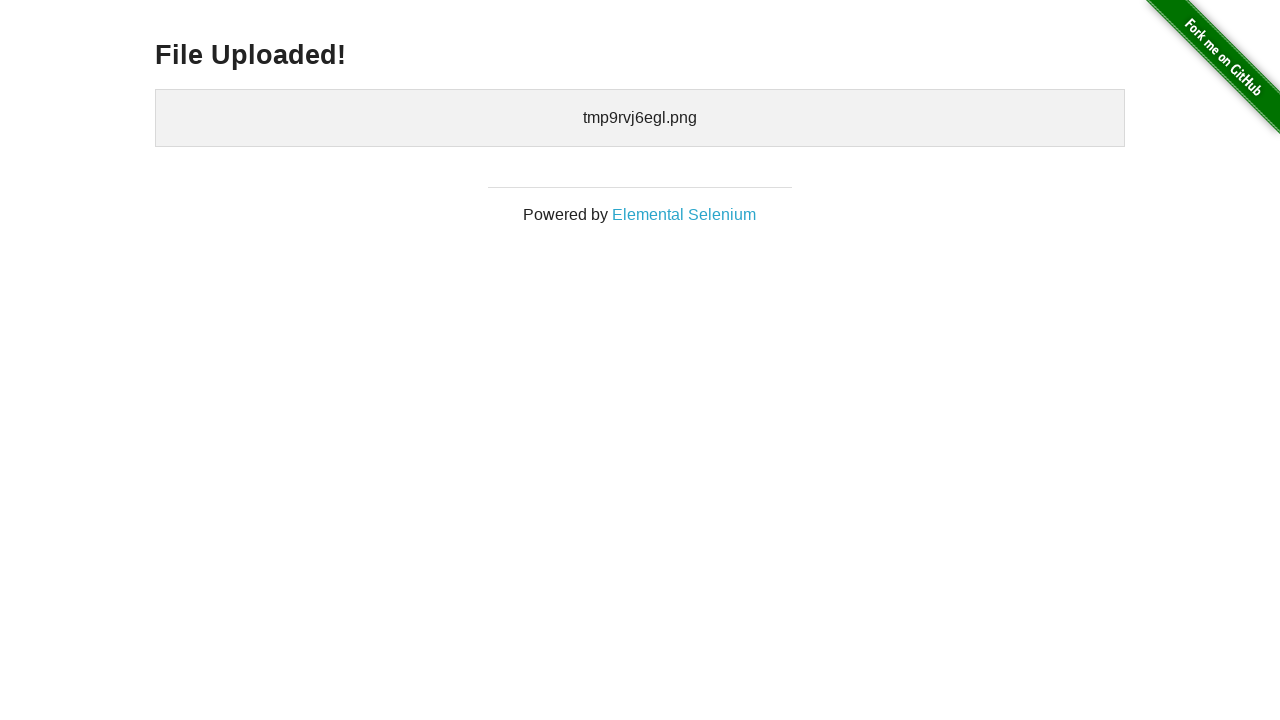

Retrieved uploaded files confirmation text
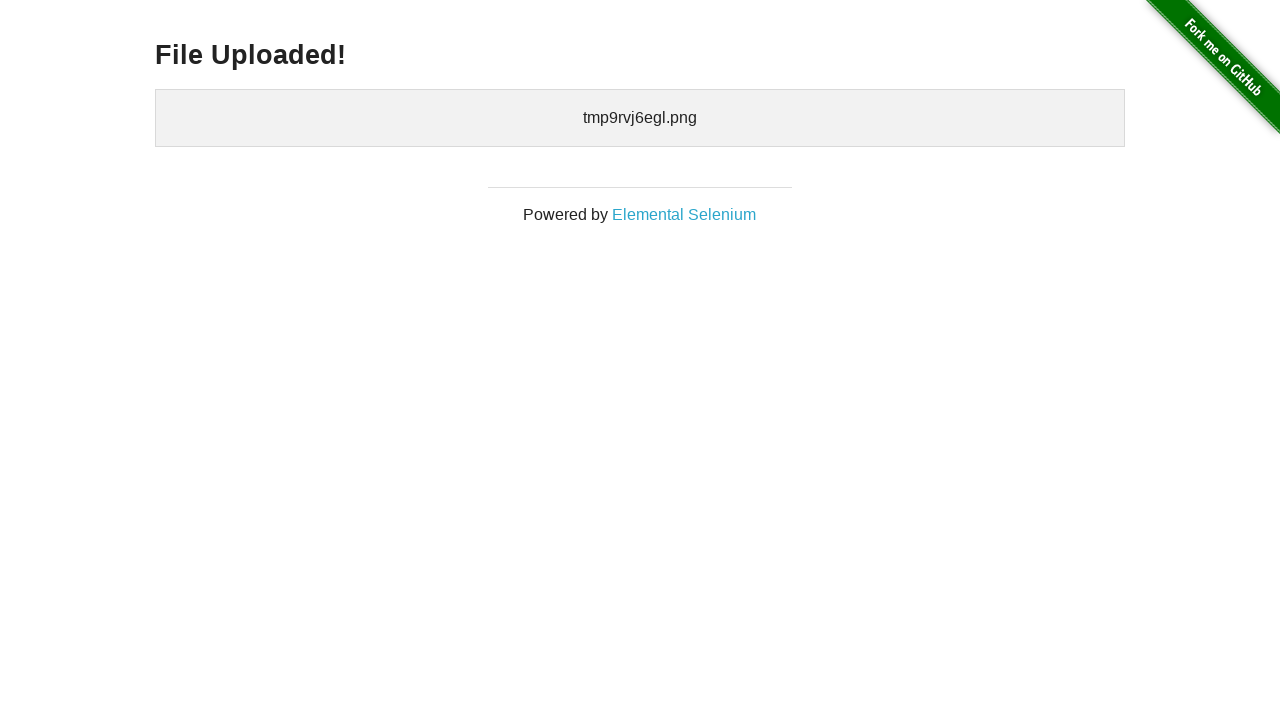

Verified file upload was successful with confirmation text
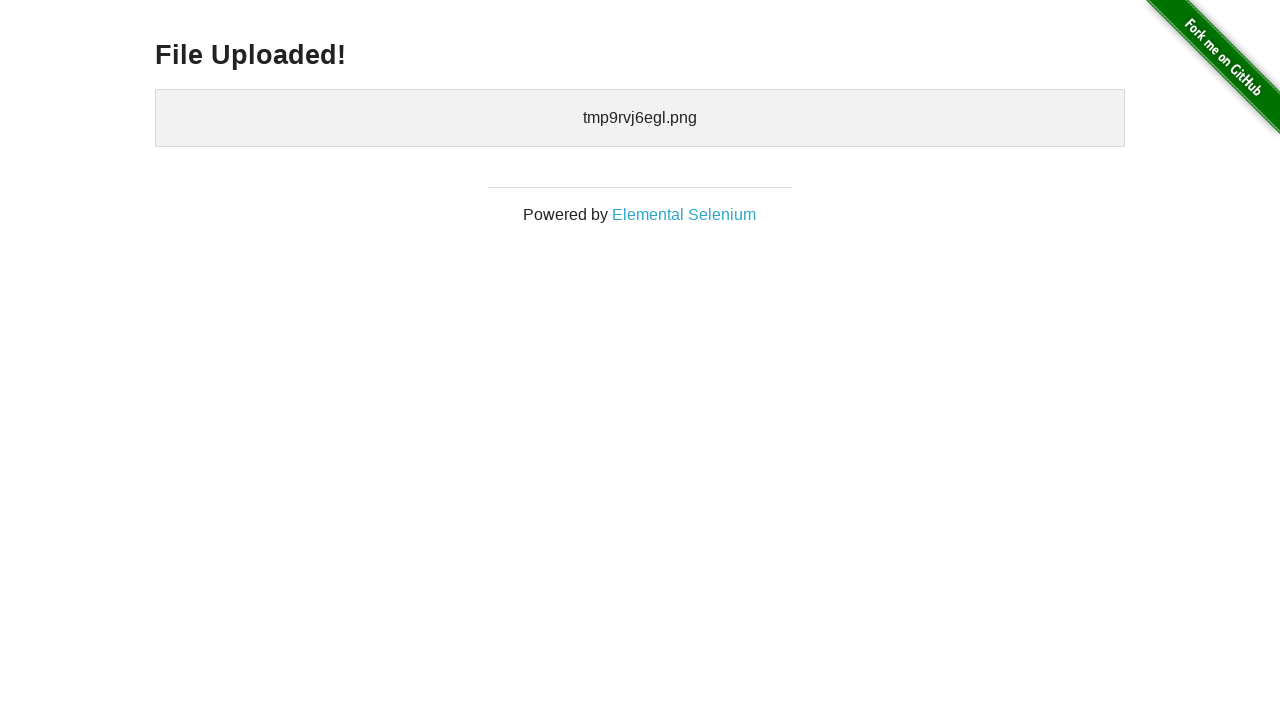

Cleaned up temporary test file
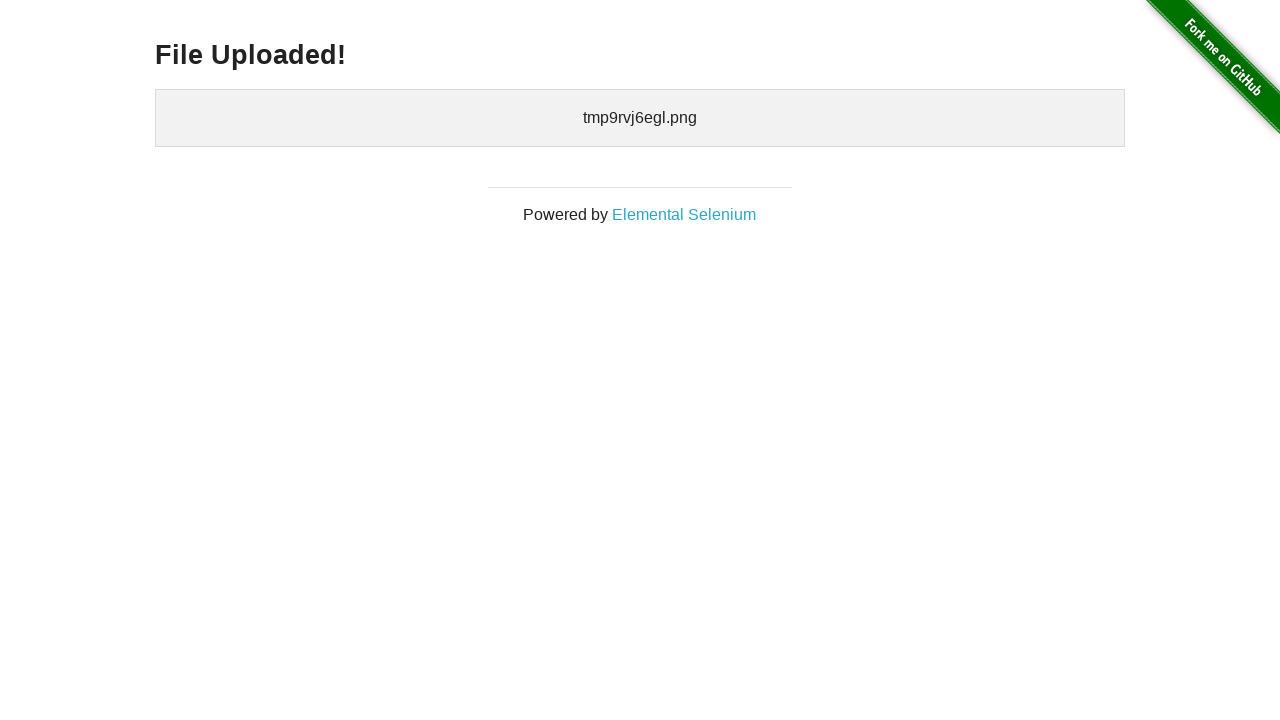

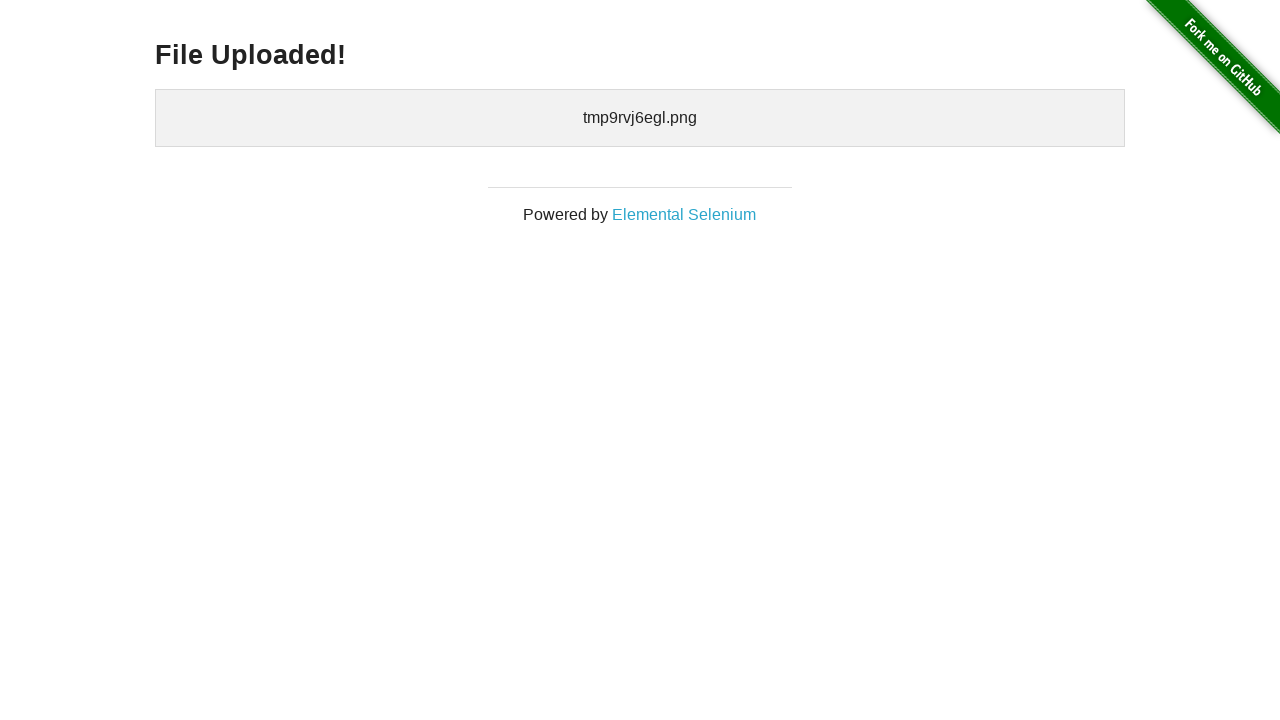